Tests waiting for a button's class attribute to contain a specific value (text-danger)

Starting URL: https://demoqa.com/dynamic-properties

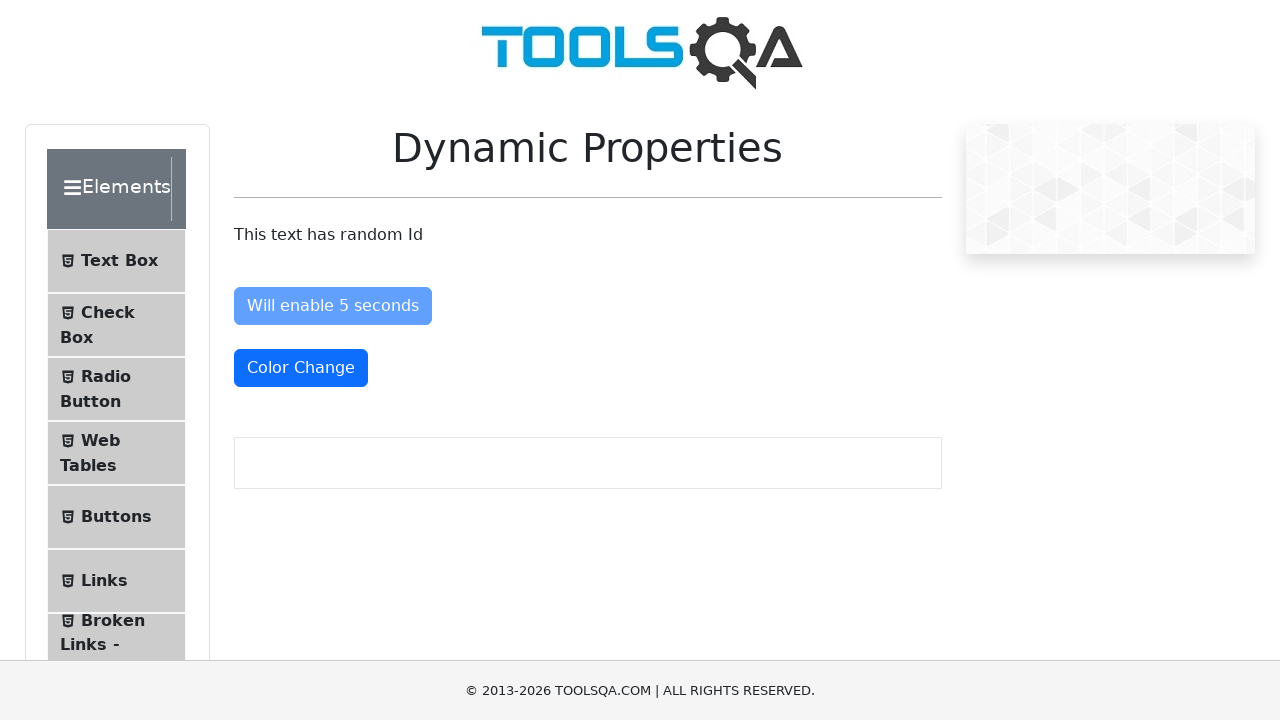

Waited for button with id 'colorChange' to have class 'text-danger'
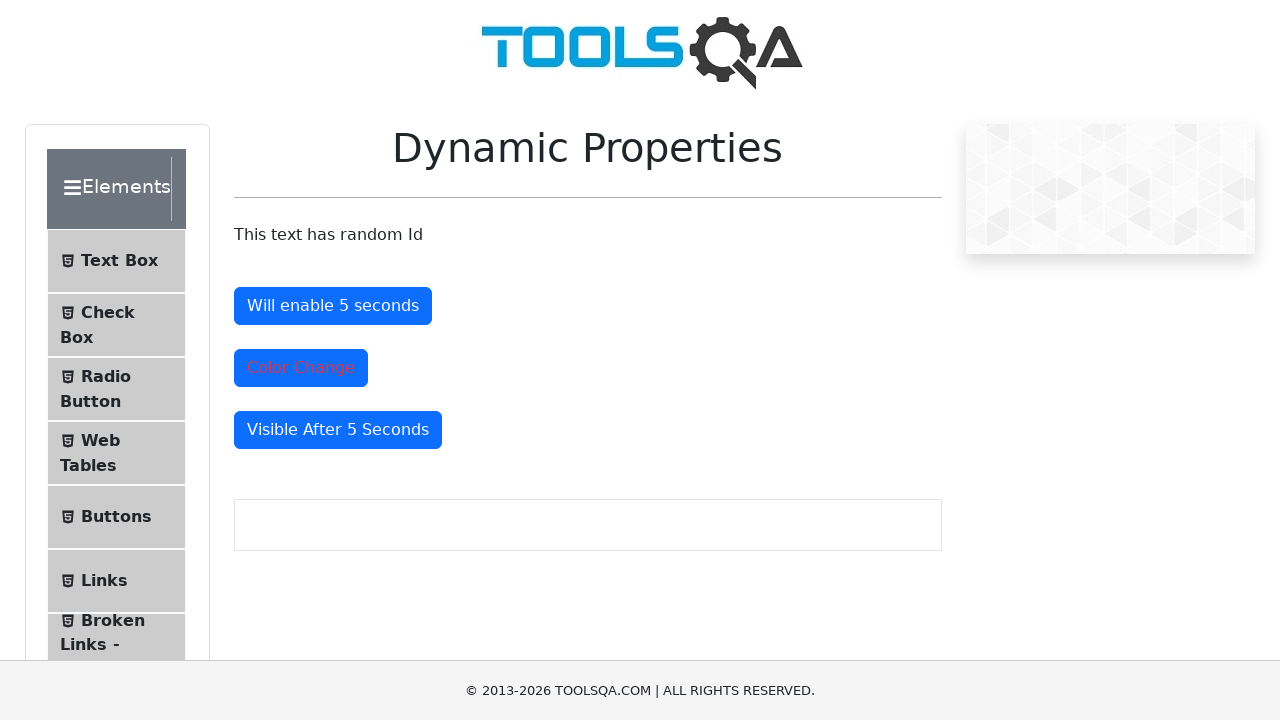

Retrieved class attribute from button element
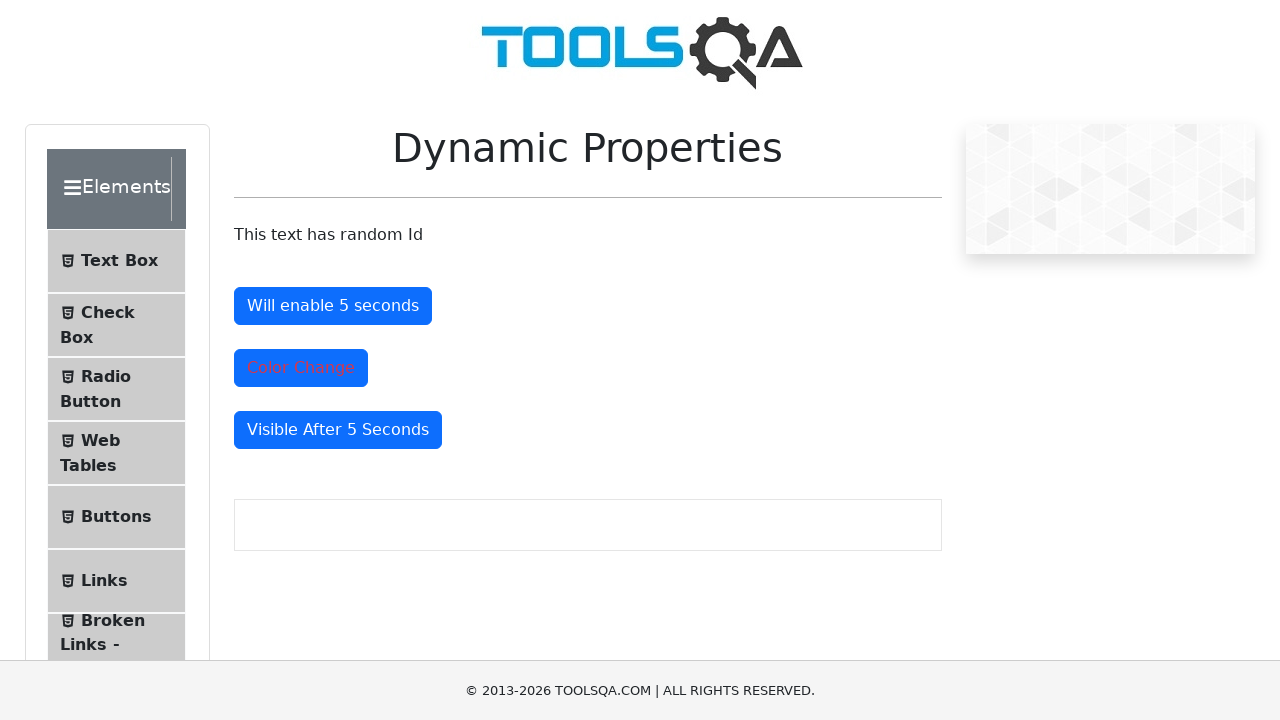

Asserted that button class contains 'text-danger' - assertion passed
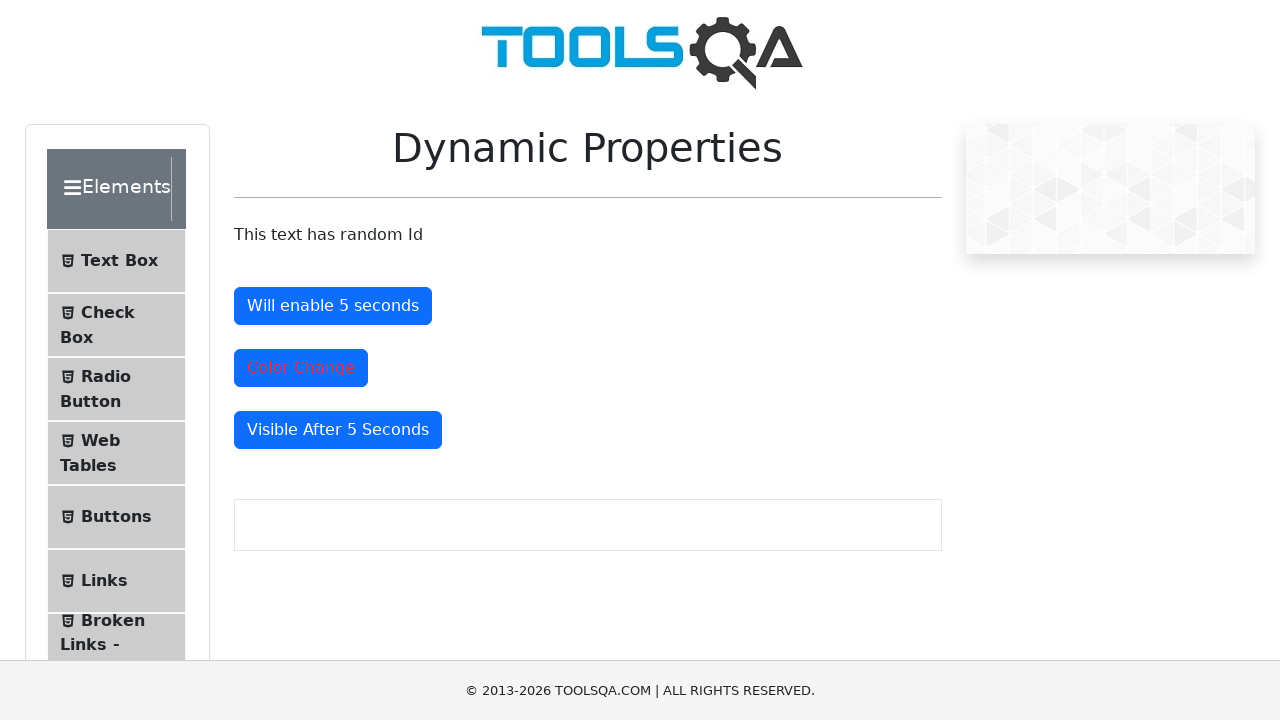

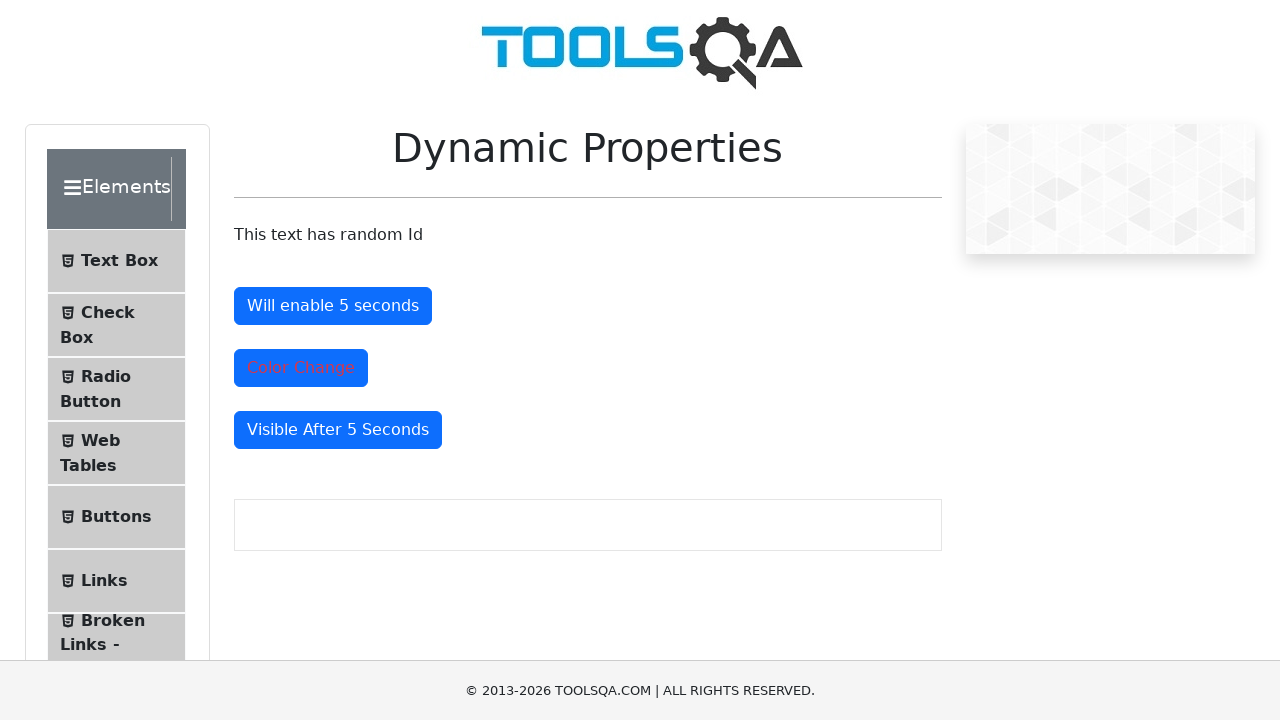